Navigates to the Demoblaze e-commerce demo website homepage to verify page loads correctly

Starting URL: https://demoblaze.com/index.html

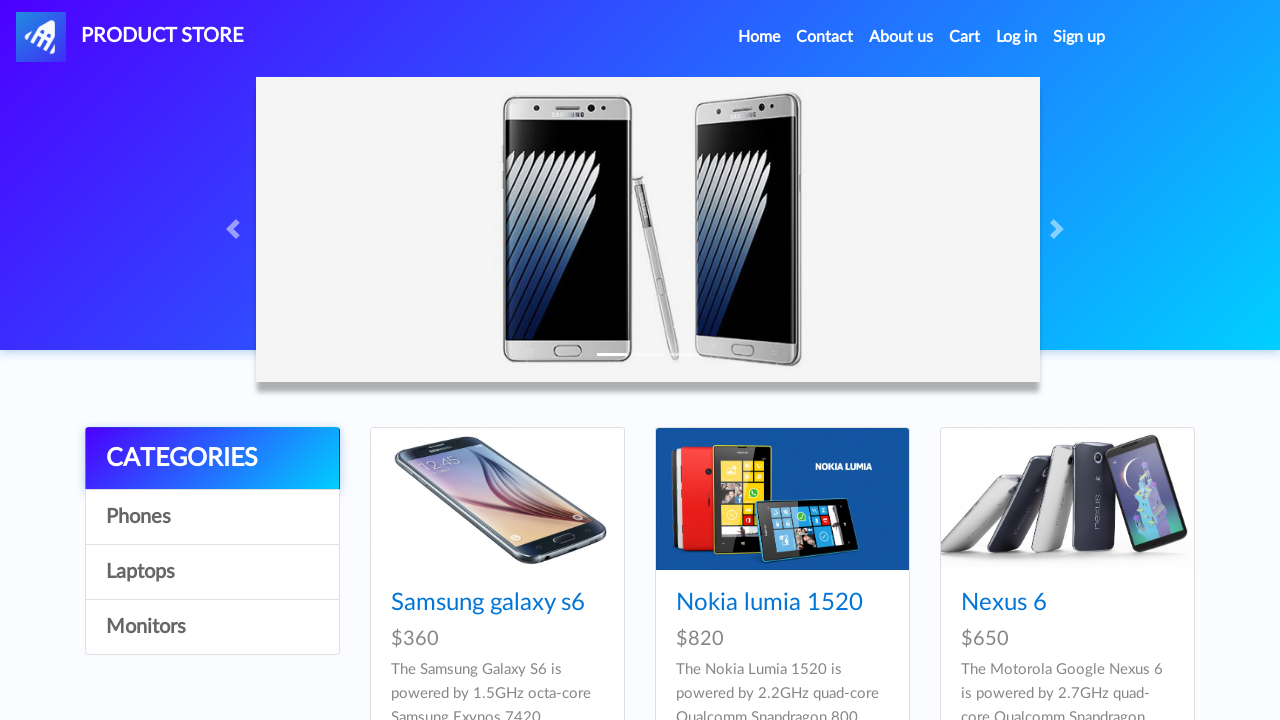

Waited for DOM content to be fully loaded on Demoblaze homepage
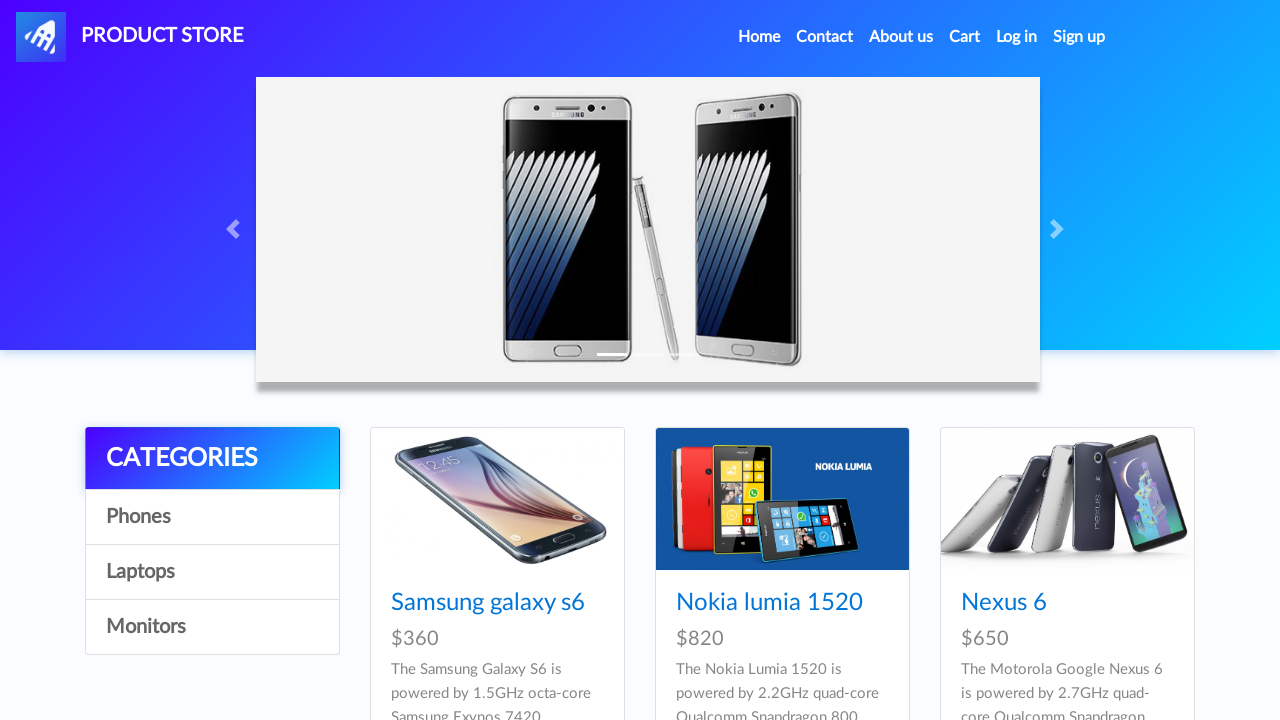

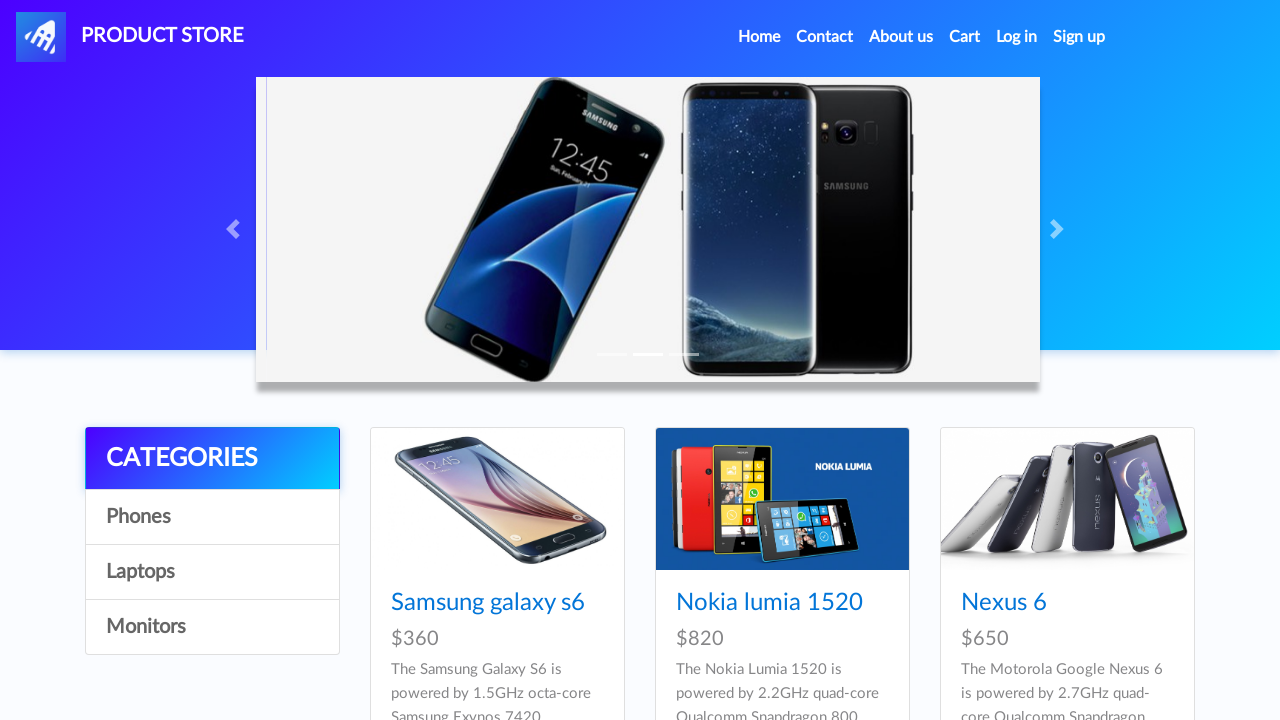